Tests dynamic data loading by clicking a button to get new user information and verifying the user data is displayed

Starting URL: http://syntaxprojects.com/dynamic-data-loading-demo.php

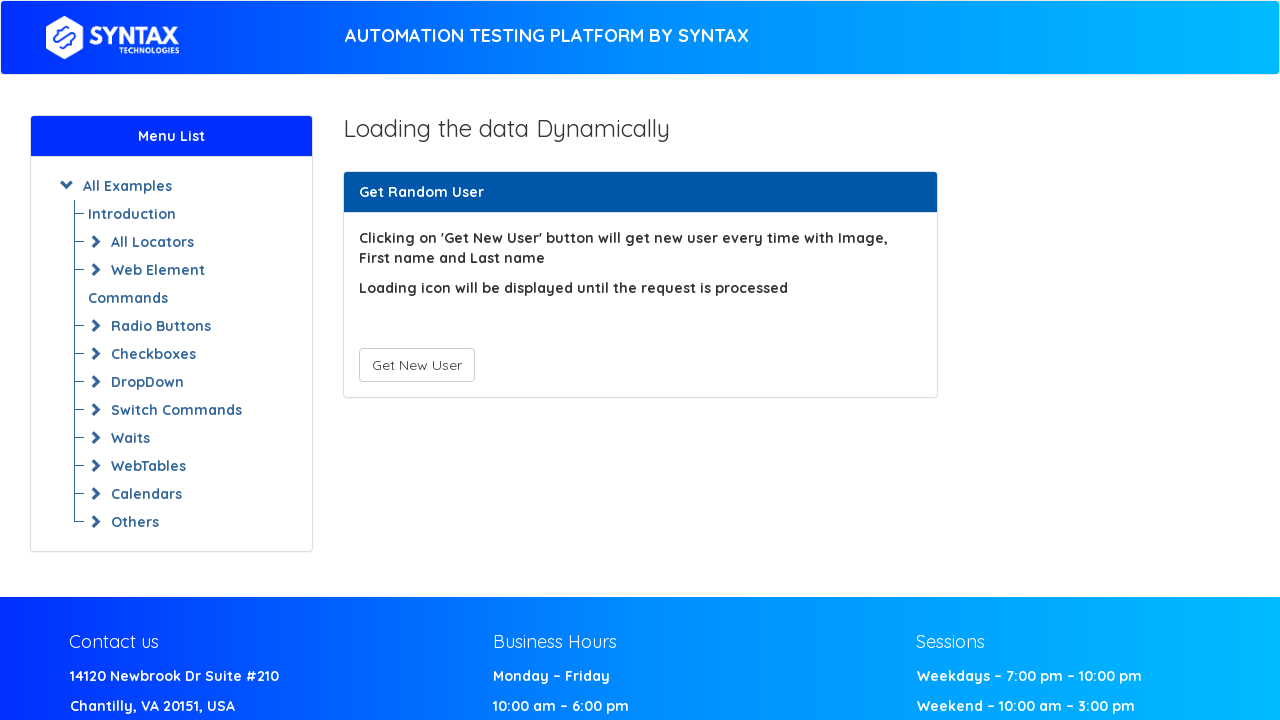

Navigated to dynamic data loading demo page
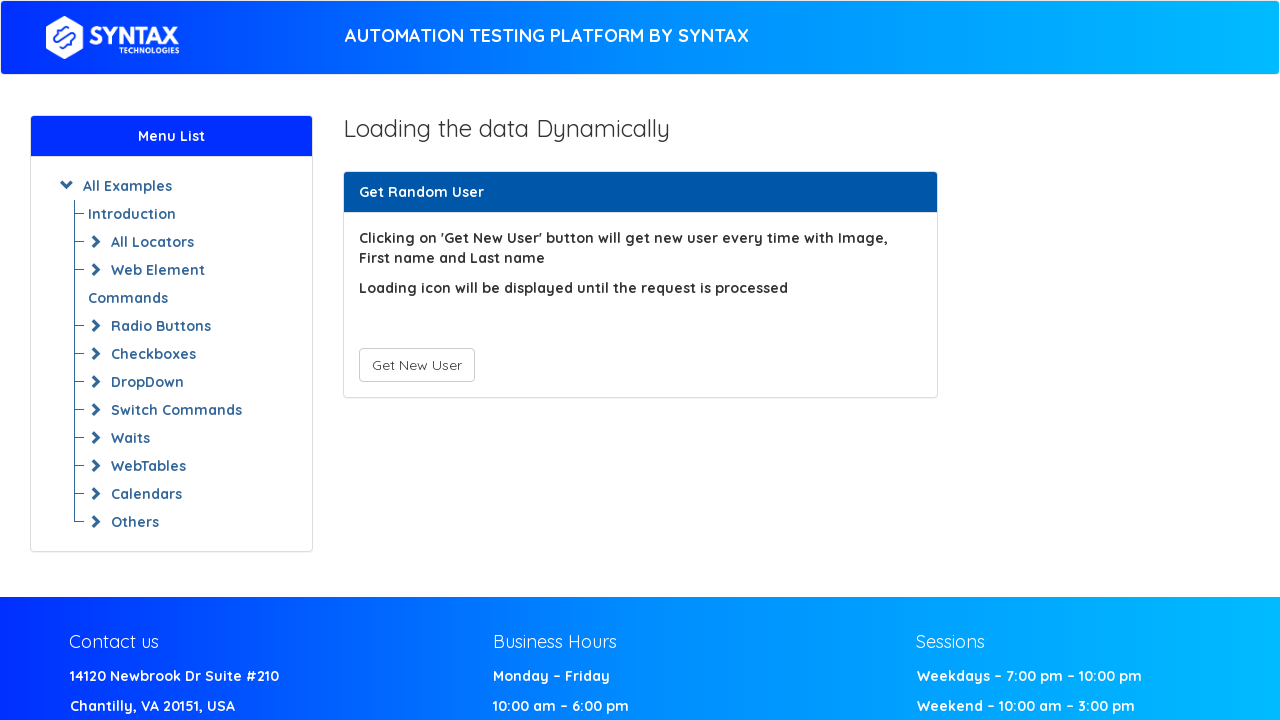

Clicked button to load new user data at (416, 365) on button#save
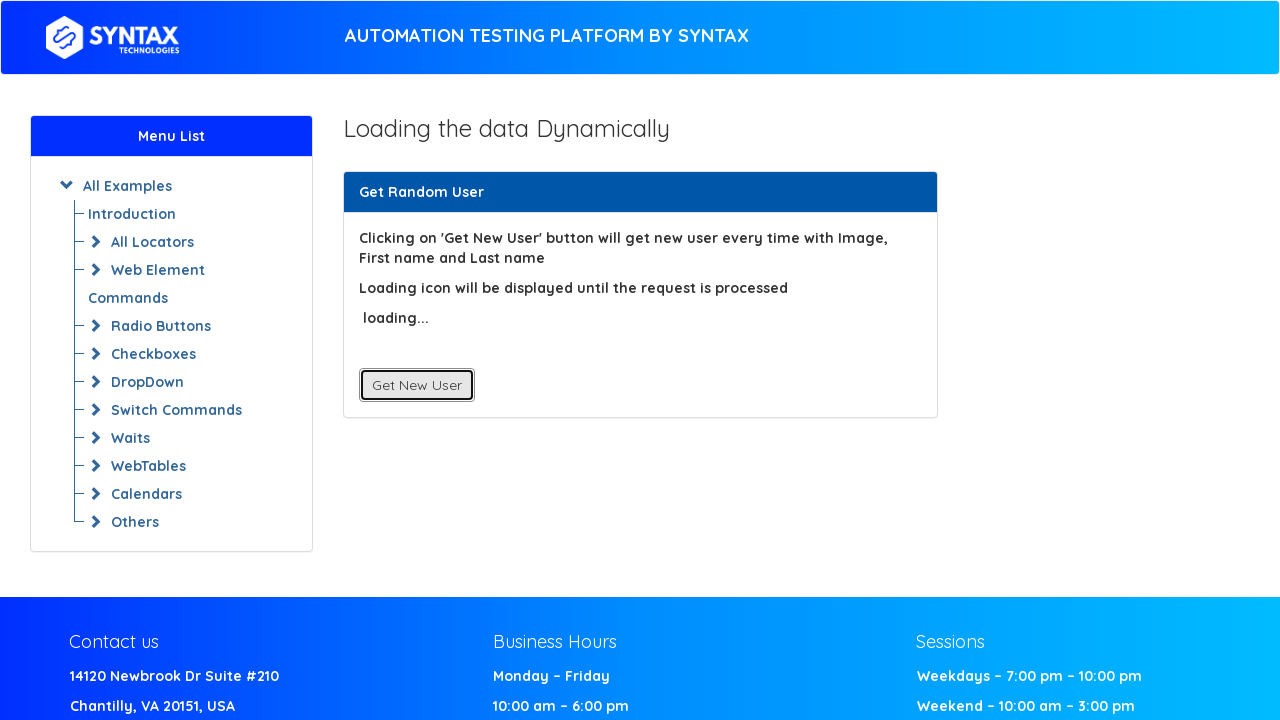

First name field appeared after dynamic loading
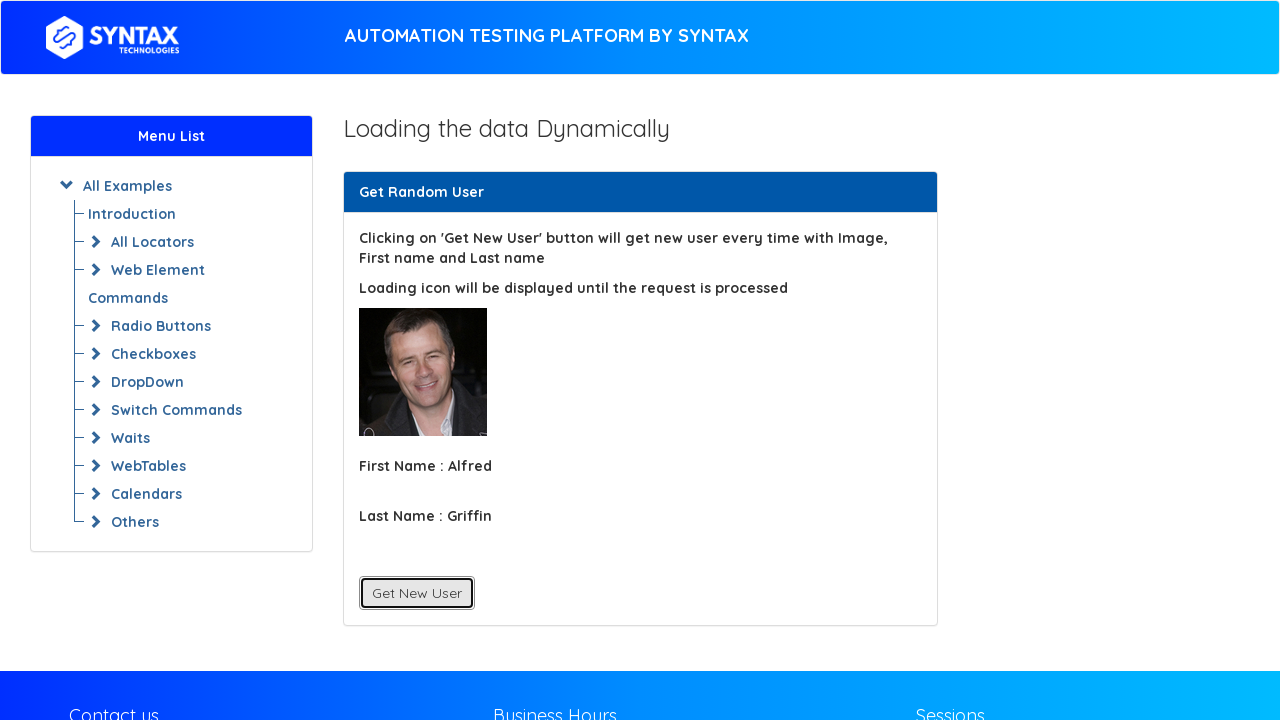

Last name field appeared, confirming user data loaded completely
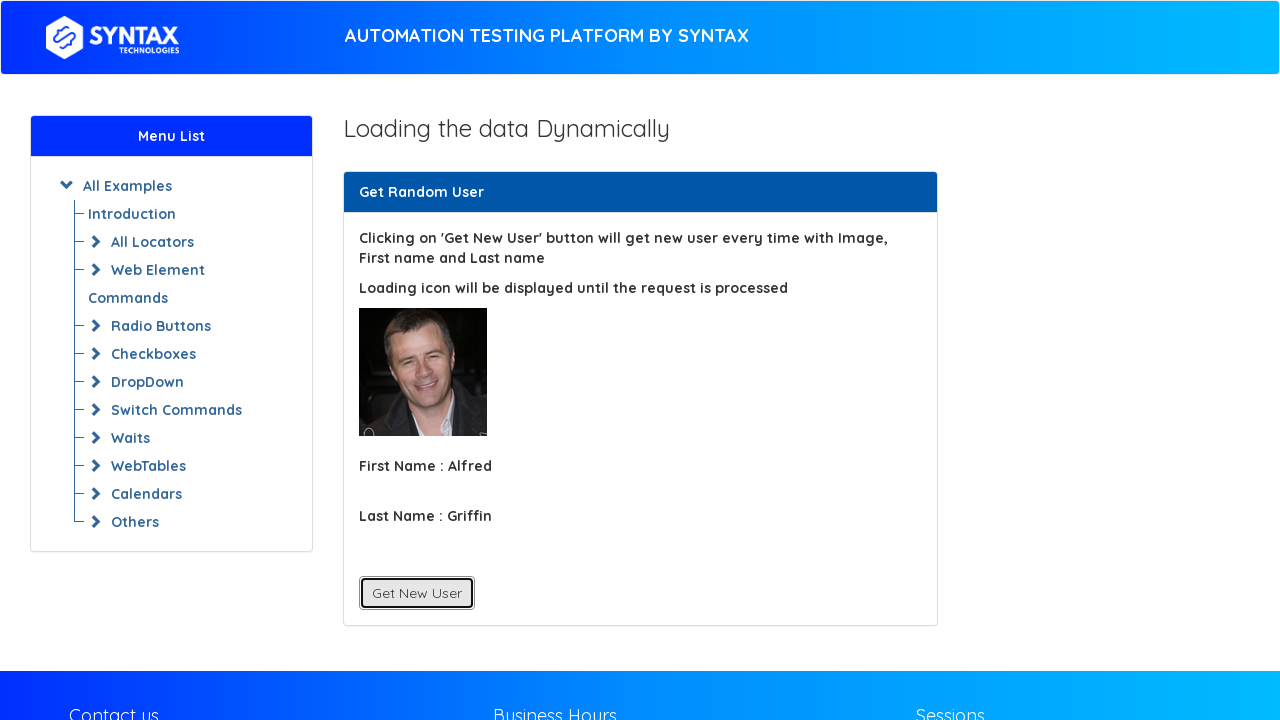

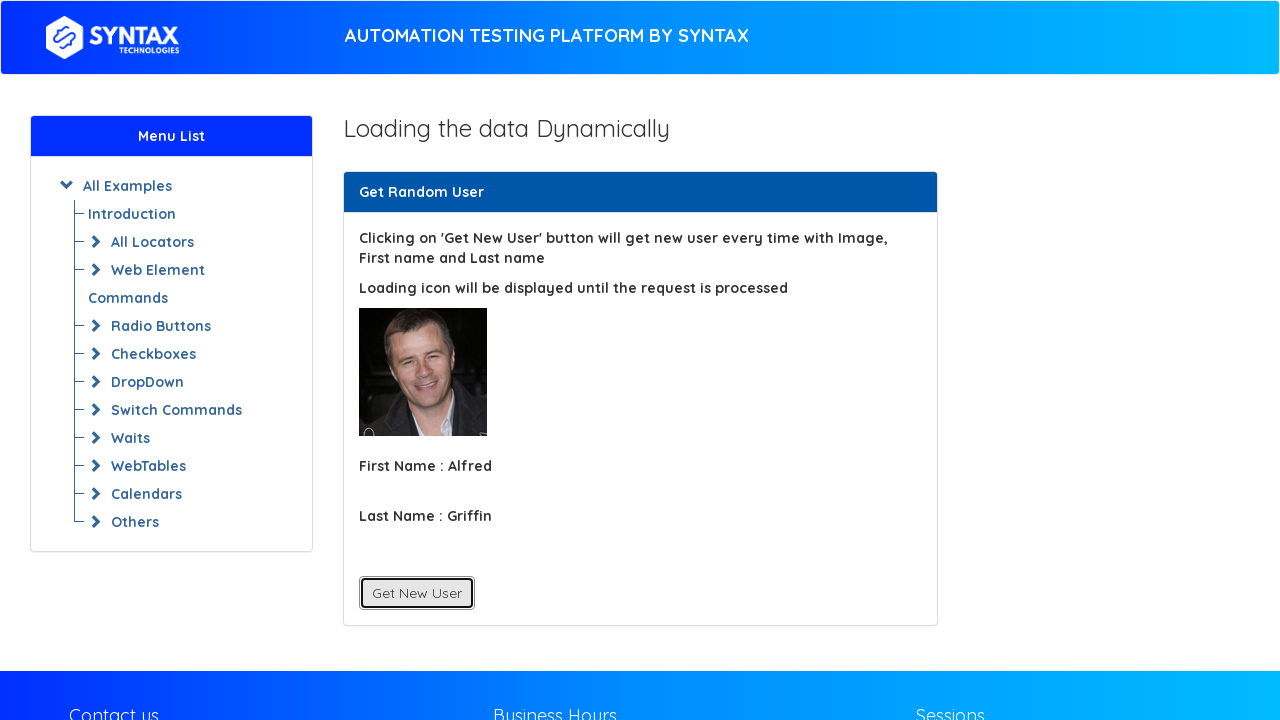